Navigates to a test page and verifies that the user agent text is displayed correctly by checking if it contains the browser name

Starting URL: http://guinea-pig.webdriver.io/

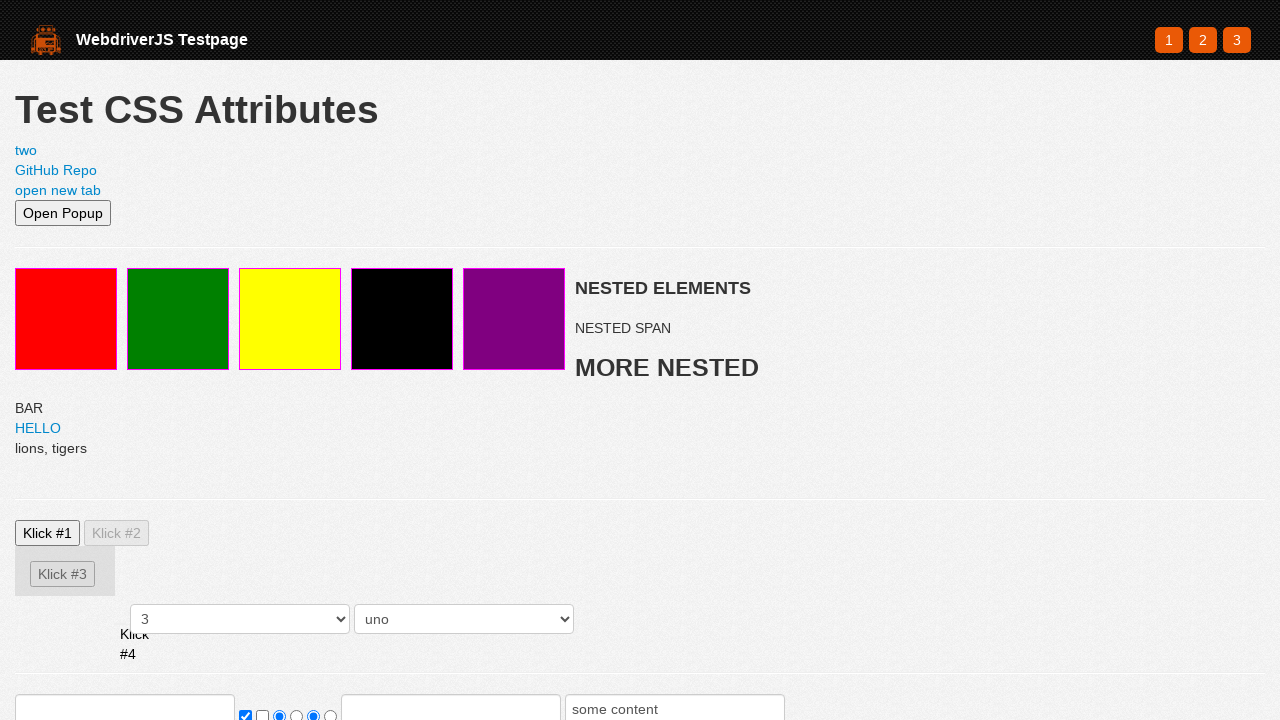

Scrolled main window down by 600 pixels
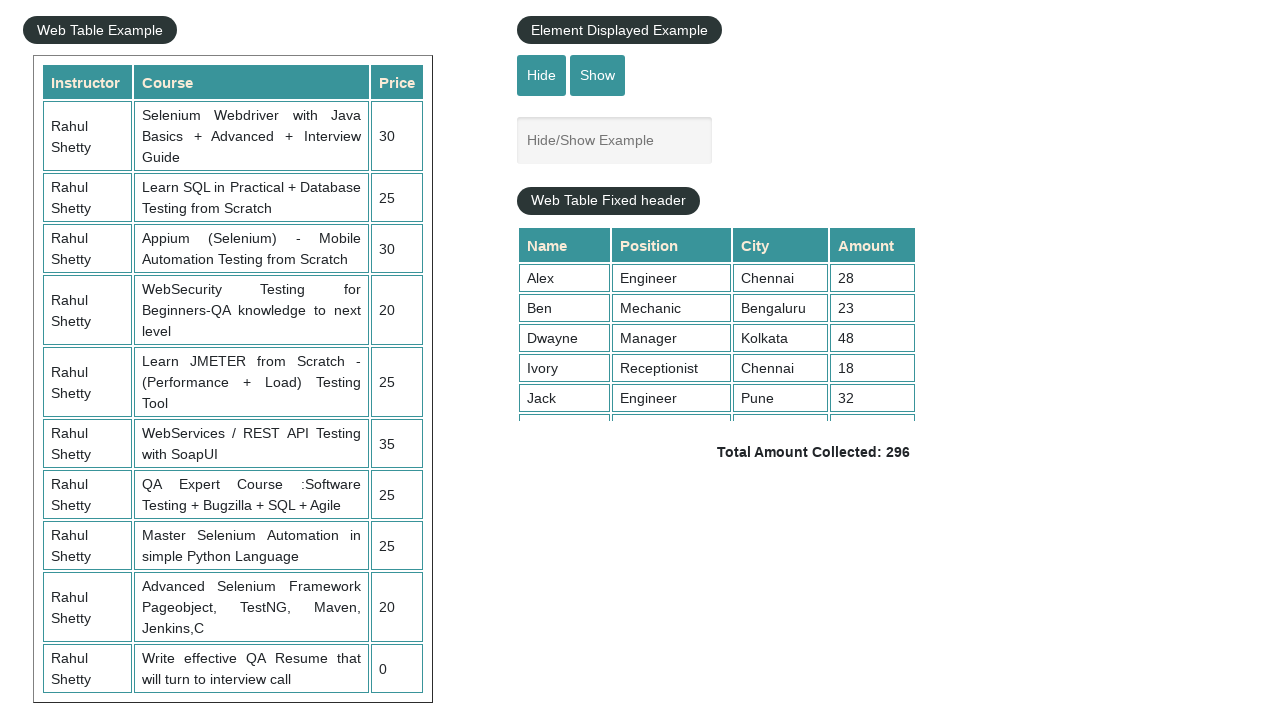

Waited 1 second to observe main window scroll
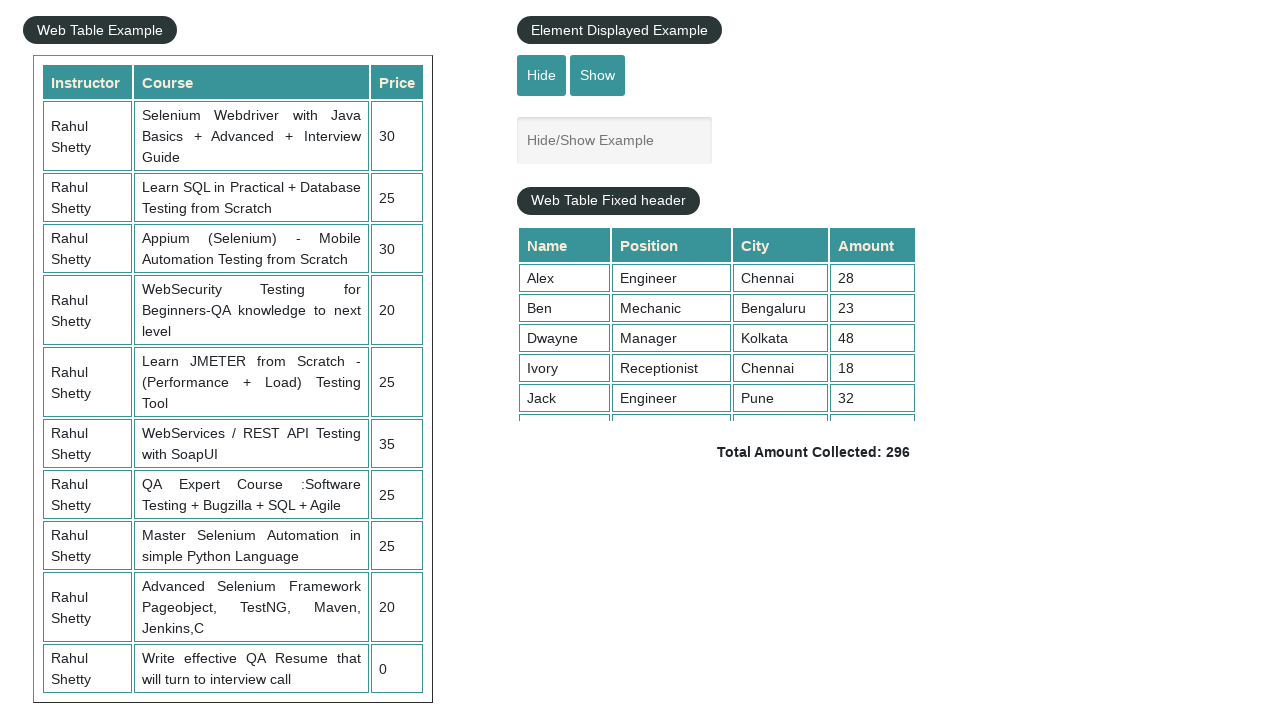

Scrolled fixed-header table element to top position 5000
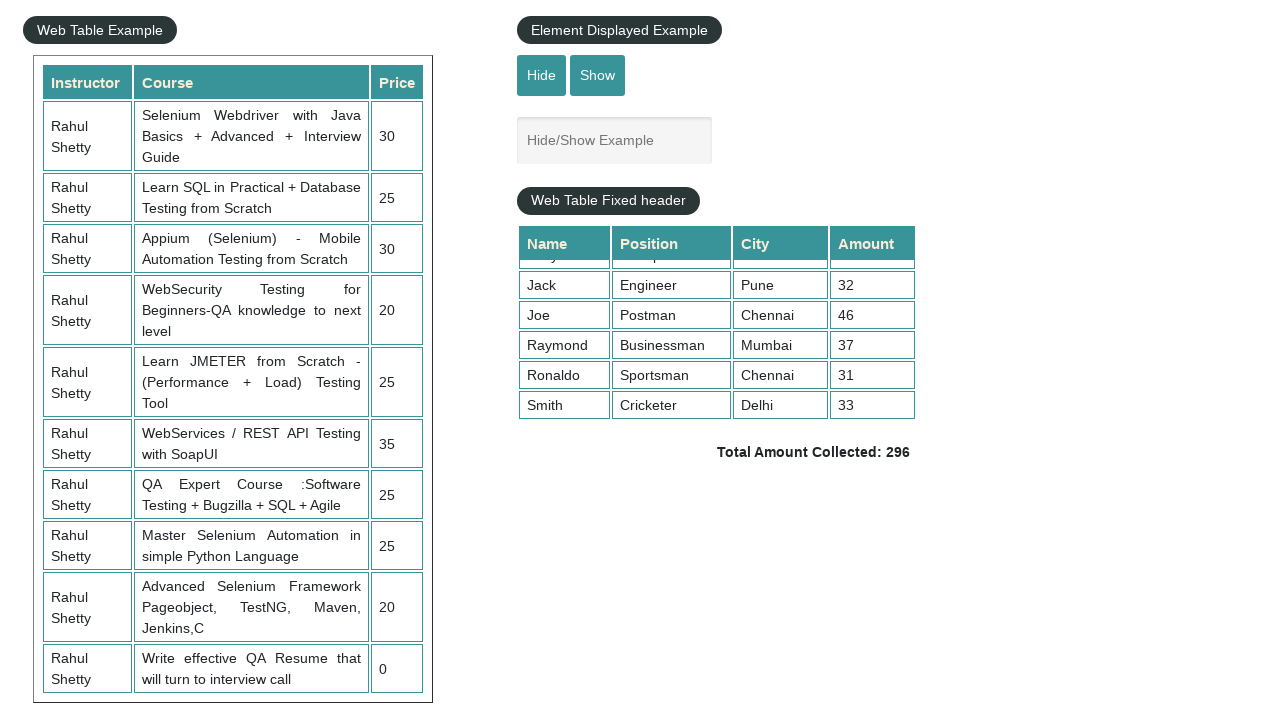

Waited 1 second to observe table scroll
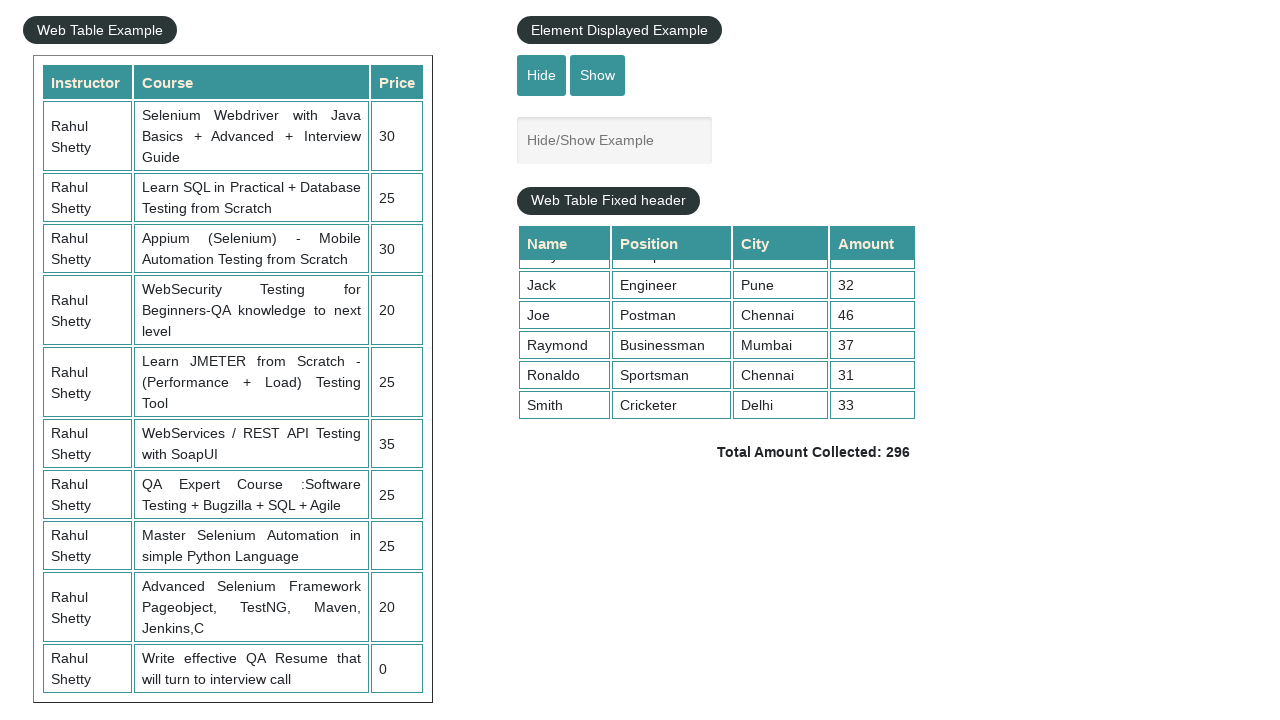

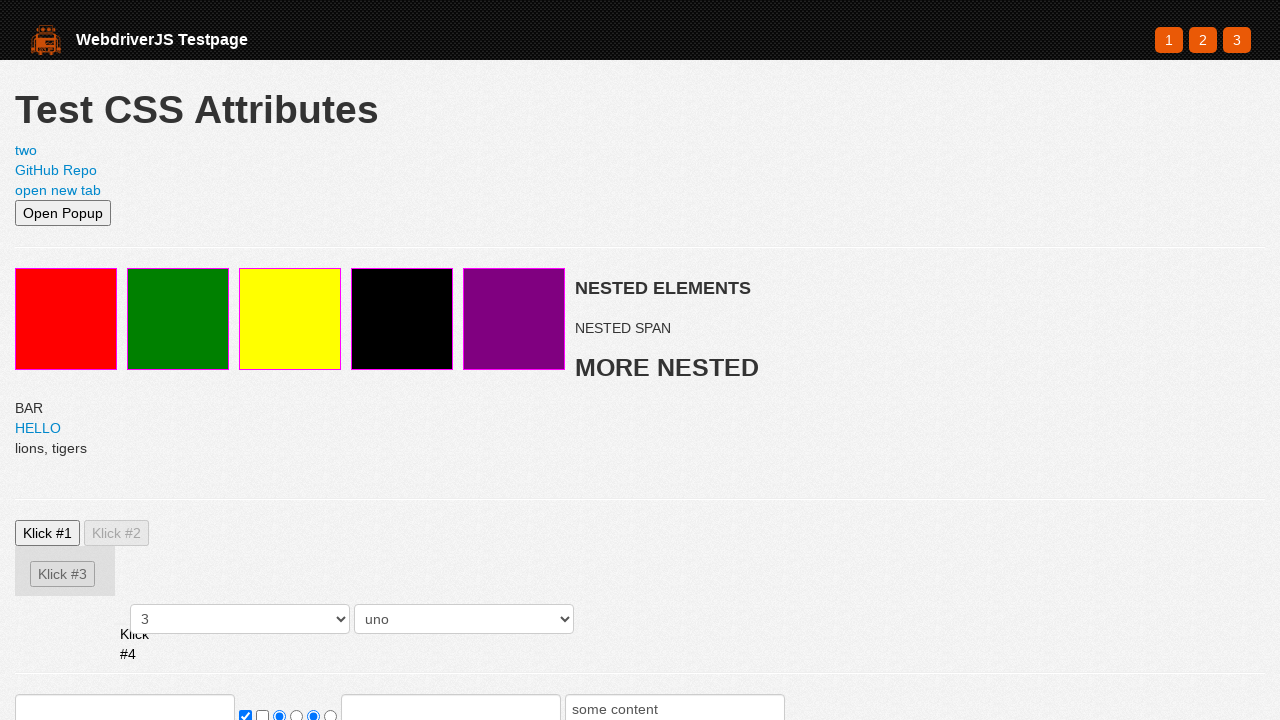